Tests that the complete all checkbox updates state when individual items are completed or cleared

Starting URL: https://demo.playwright.dev/todomvc

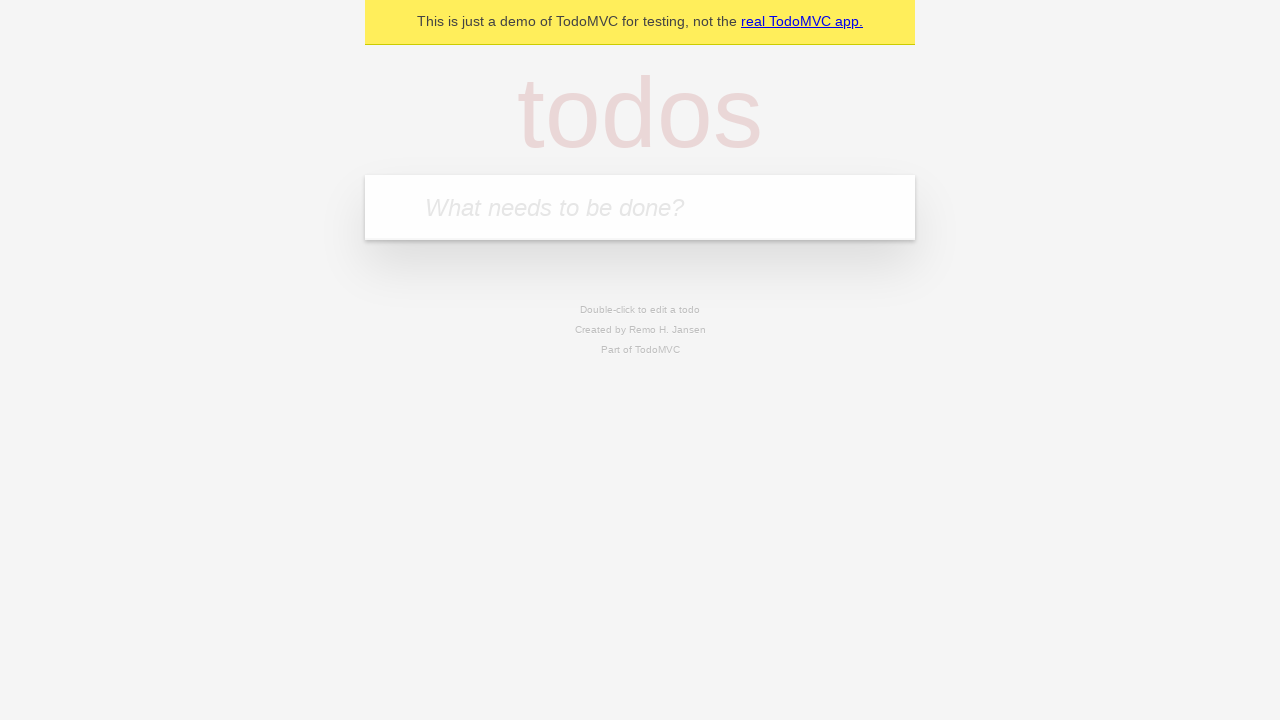

Filled input field with 'buy some cheese' on internal:attr=[placeholder="What needs to be done?"i]
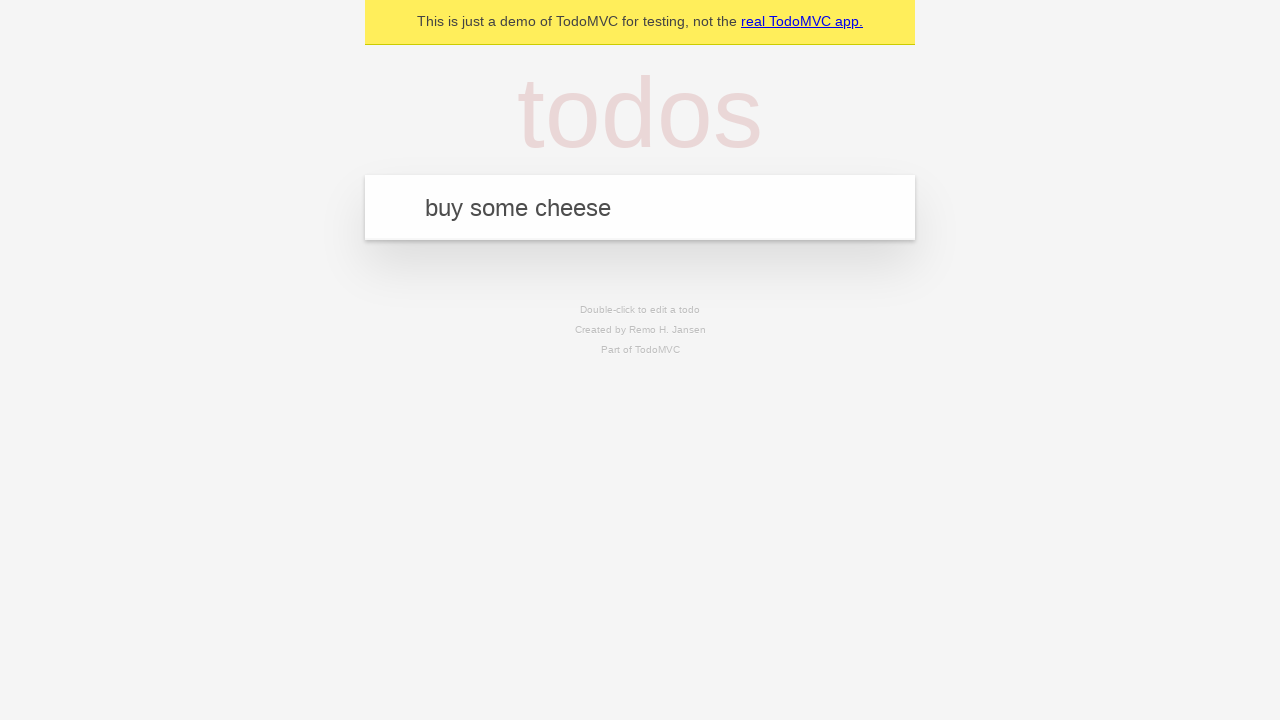

Pressed Enter to add first todo item on internal:attr=[placeholder="What needs to be done?"i]
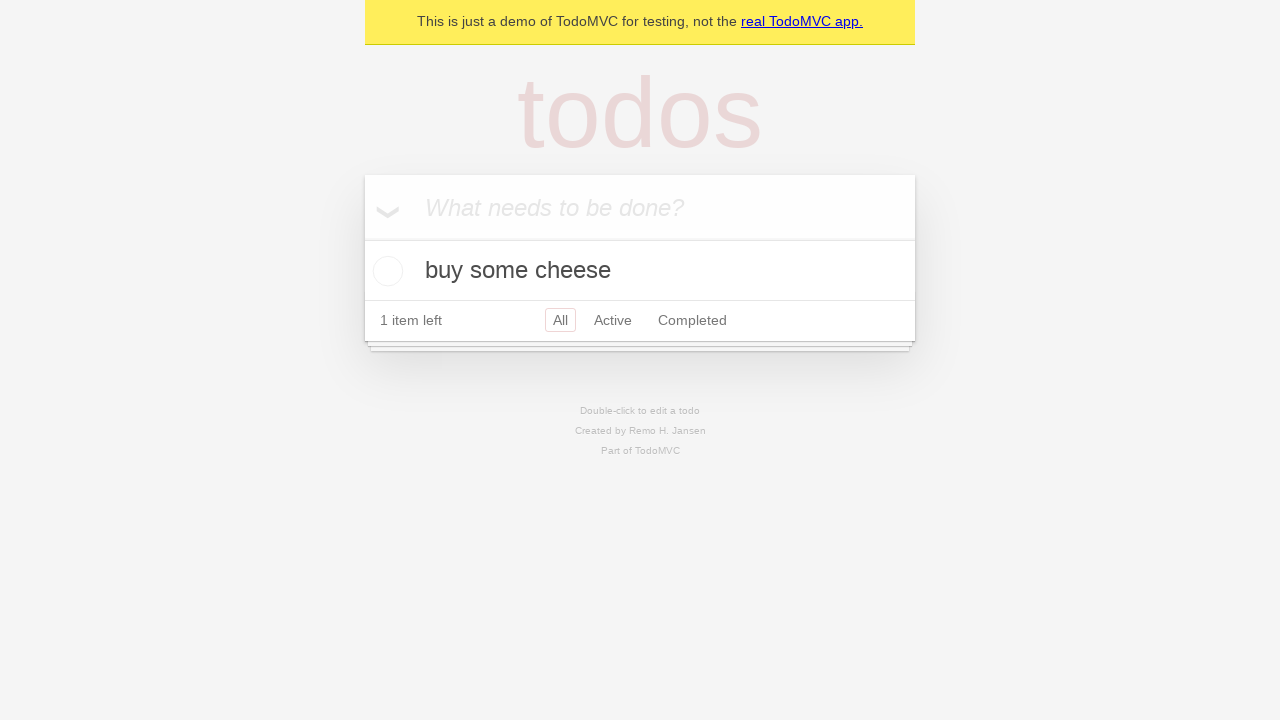

Filled input field with 'feed the cat' on internal:attr=[placeholder="What needs to be done?"i]
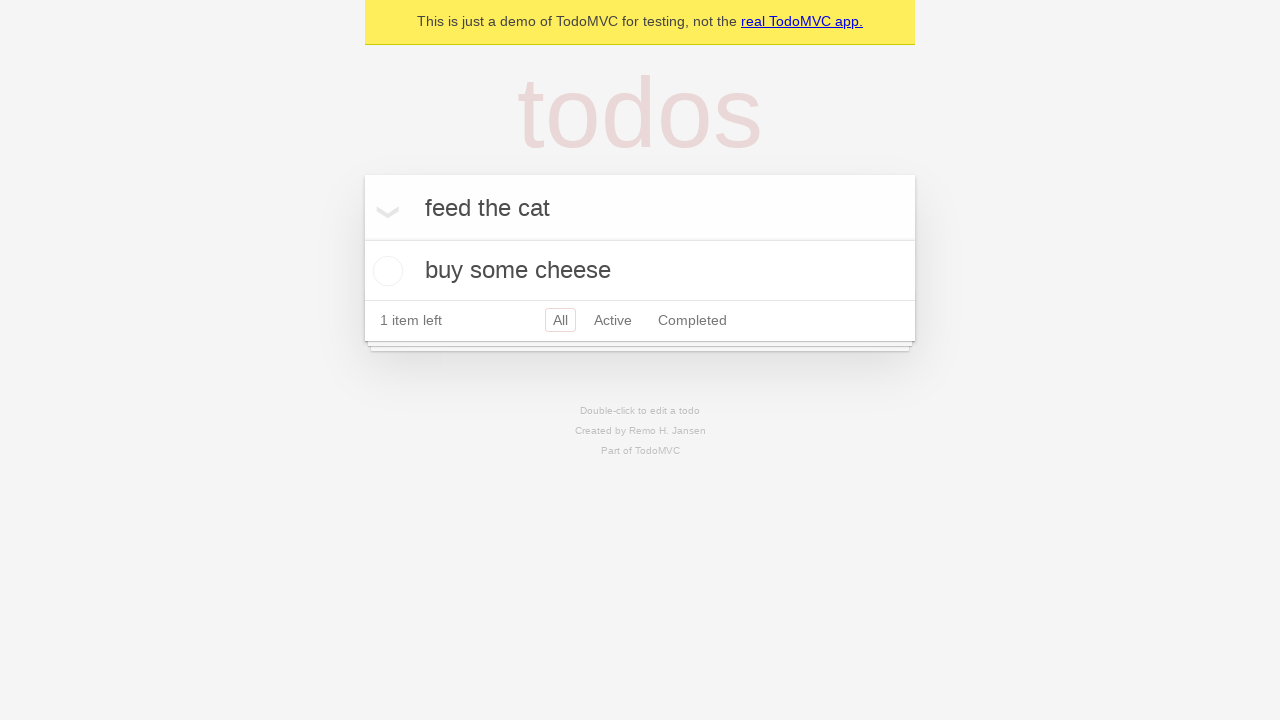

Pressed Enter to add second todo item on internal:attr=[placeholder="What needs to be done?"i]
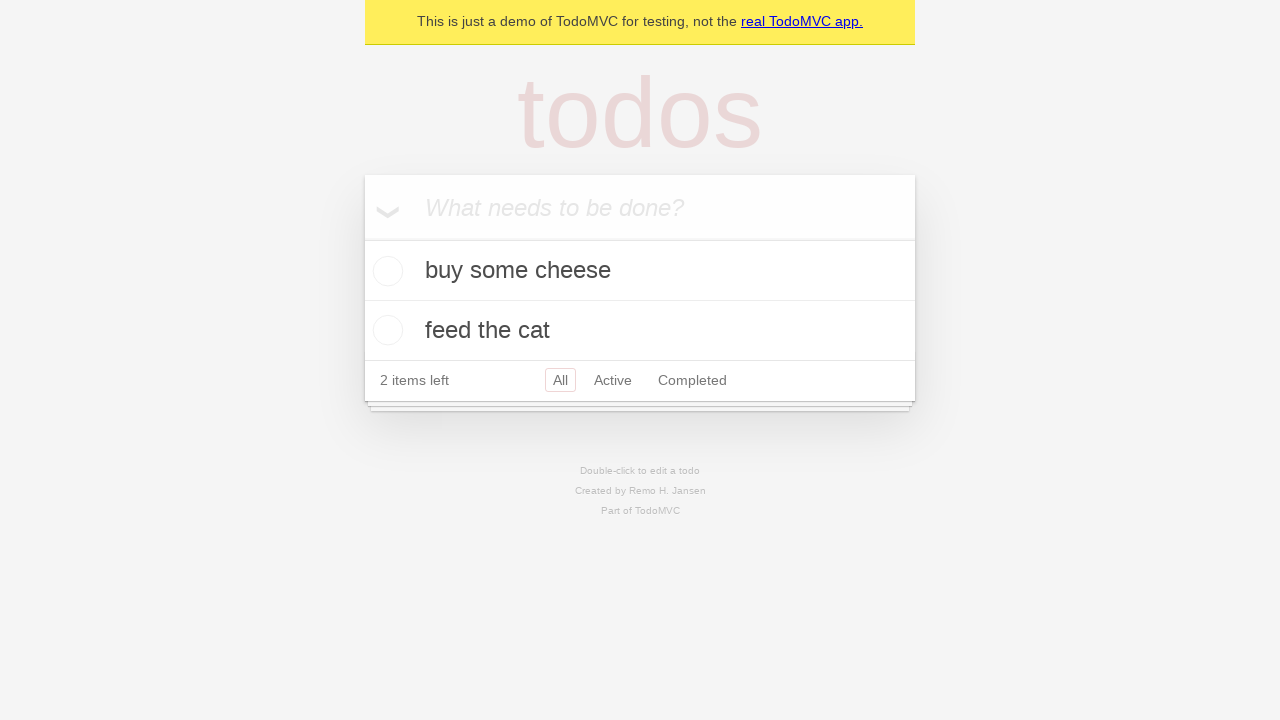

Filled input field with 'book a doctors appointment' on internal:attr=[placeholder="What needs to be done?"i]
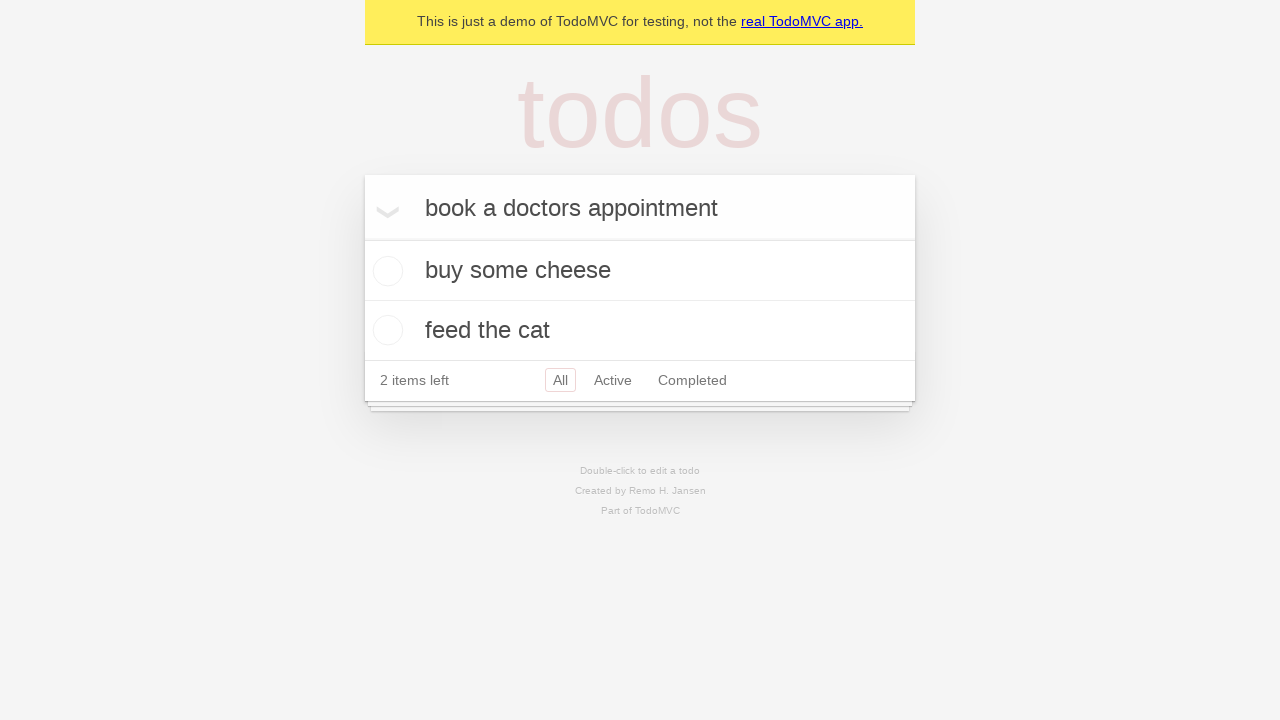

Pressed Enter to add third todo item on internal:attr=[placeholder="What needs to be done?"i]
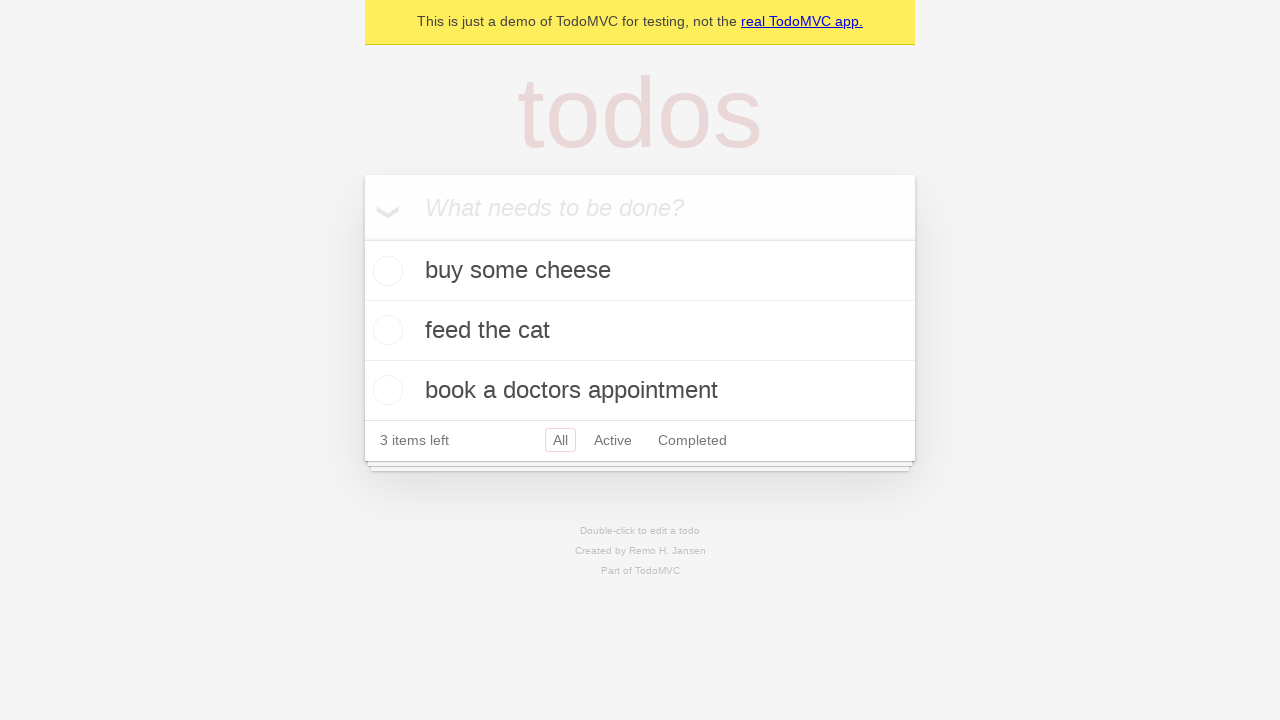

Checked 'Mark all as complete' checkbox to complete all items at (362, 238) on internal:label="Mark all as complete"i
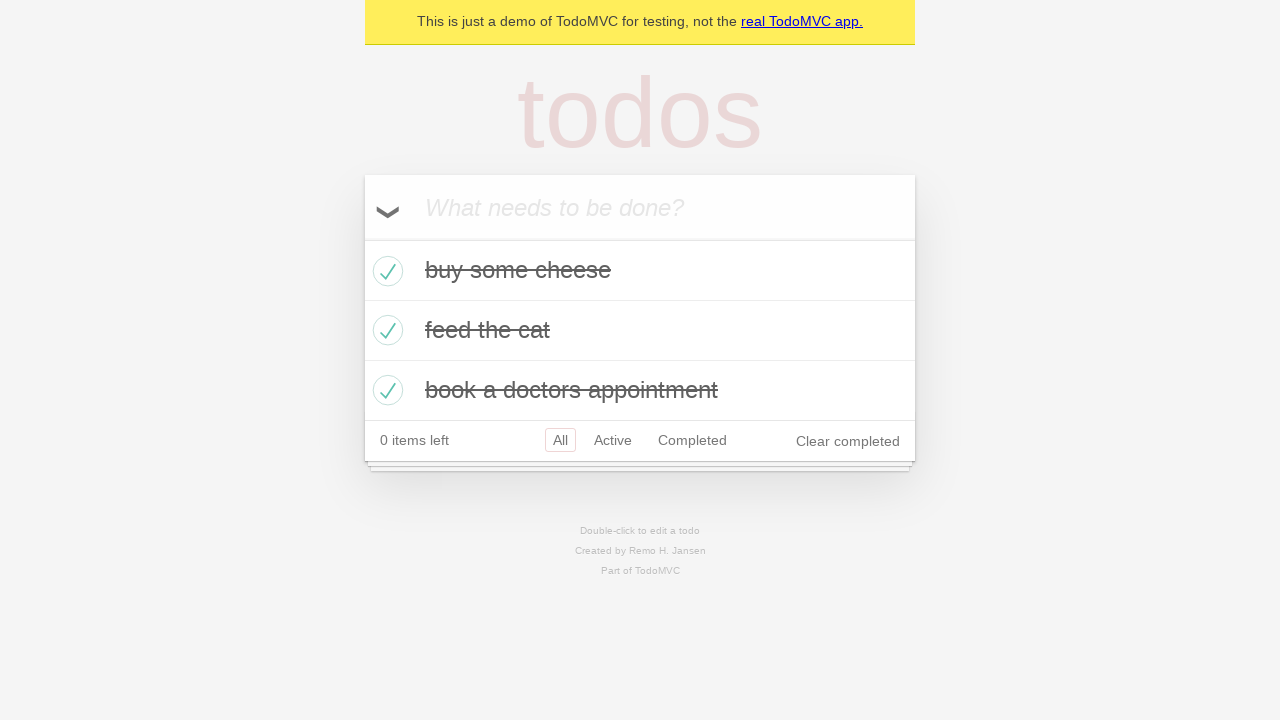

Unchecked the first todo item checkbox at (385, 271) on [data-testid='todo-item'] >> nth=0 >> internal:role=checkbox
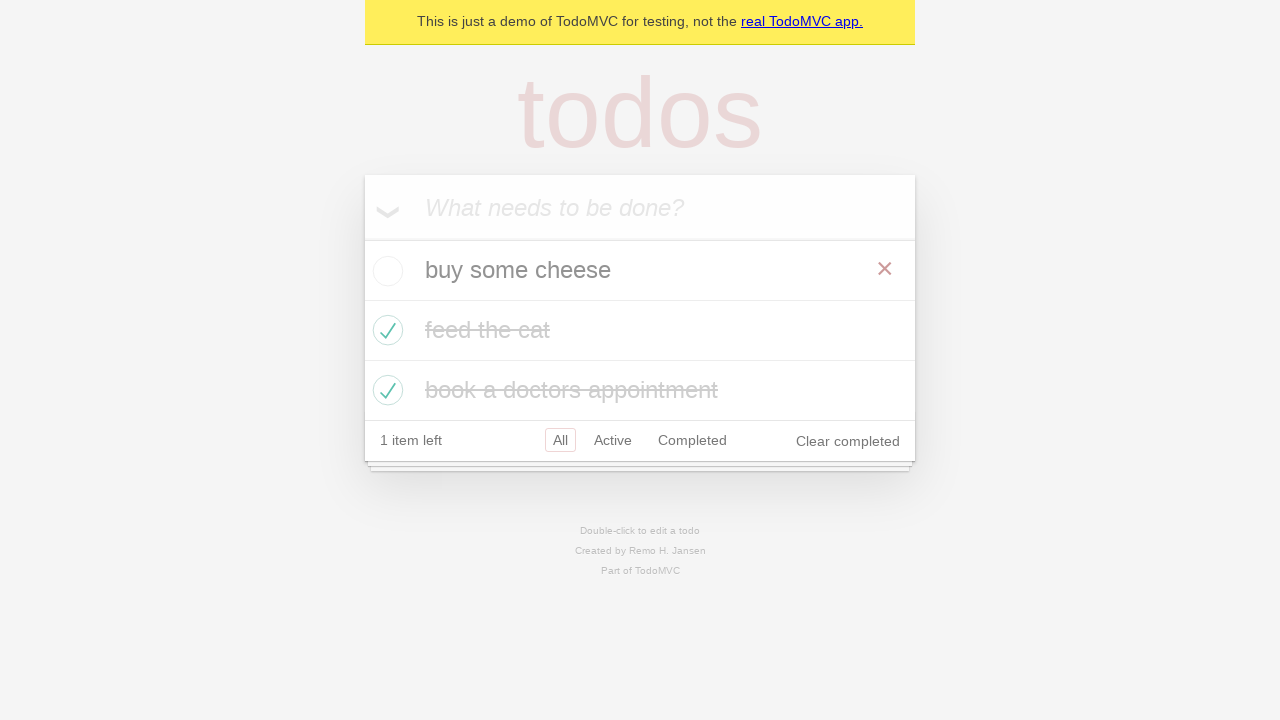

Checked the first todo item checkbox again at (385, 271) on [data-testid='todo-item'] >> nth=0 >> internal:role=checkbox
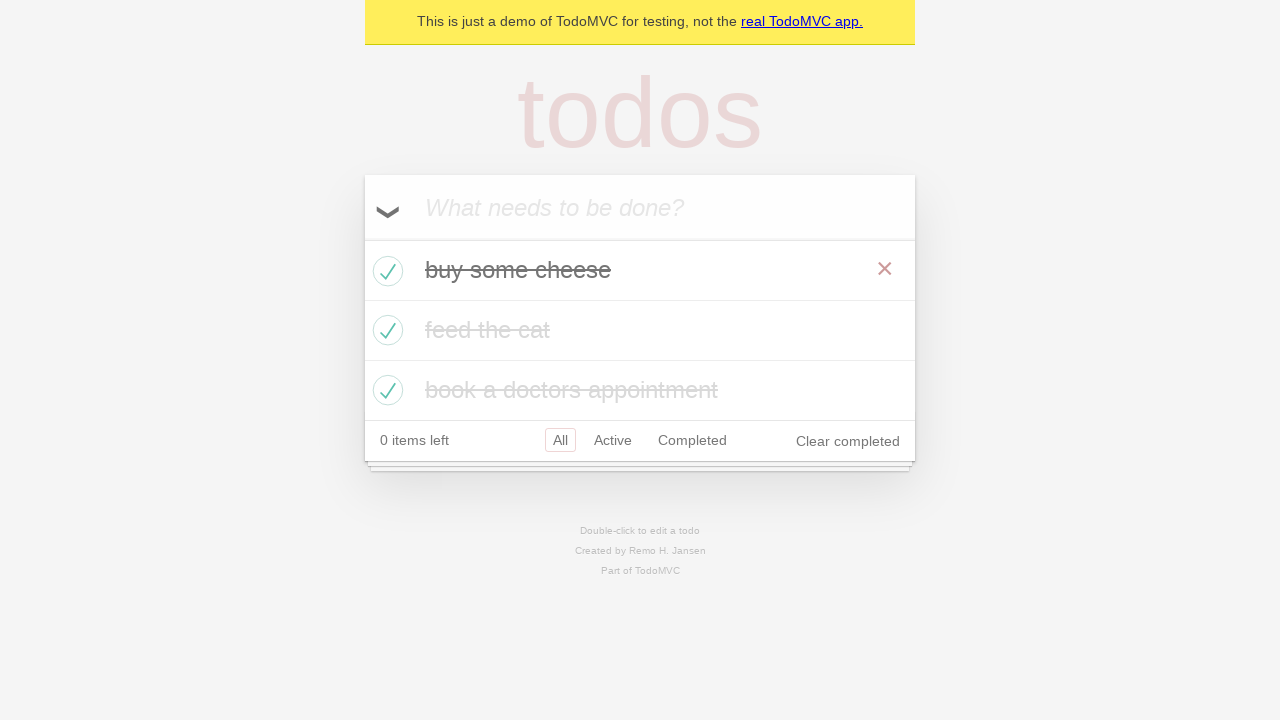

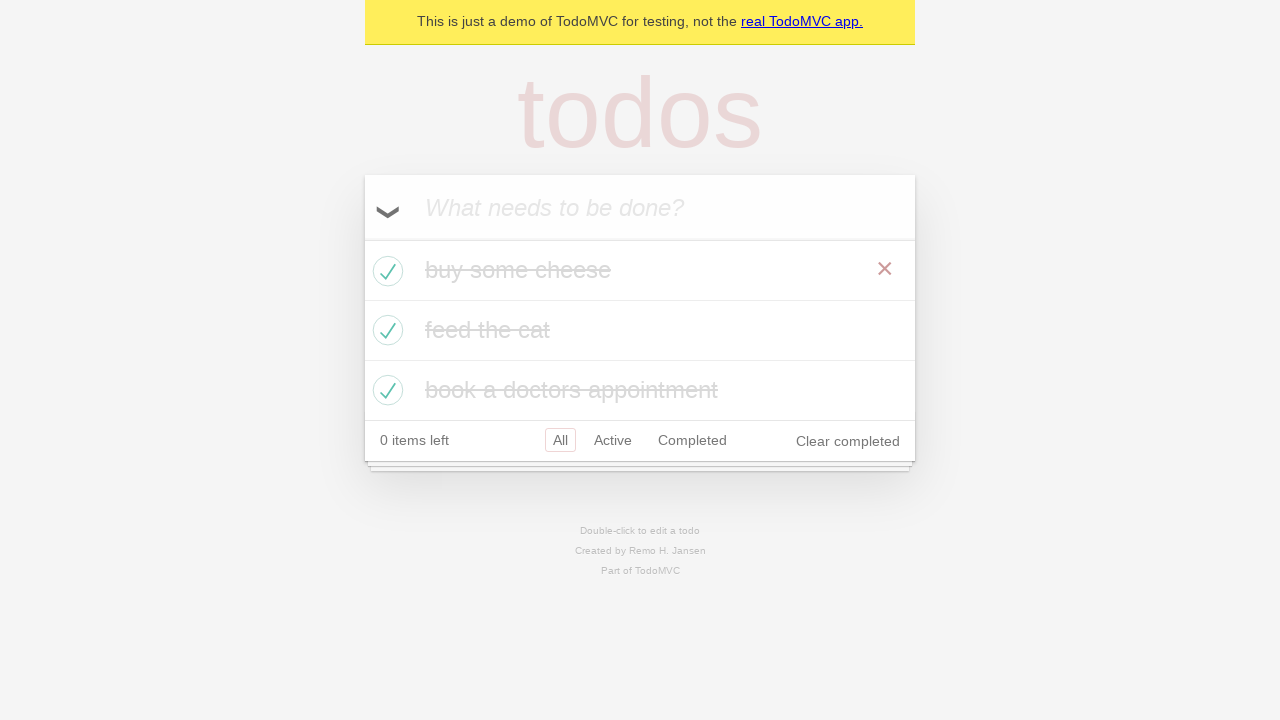